Tests keyboard actions by typing text with SHIFT key held down into a firstname input field, resulting in uppercase text

Starting URL: https://awesomeqa.com/practice.html

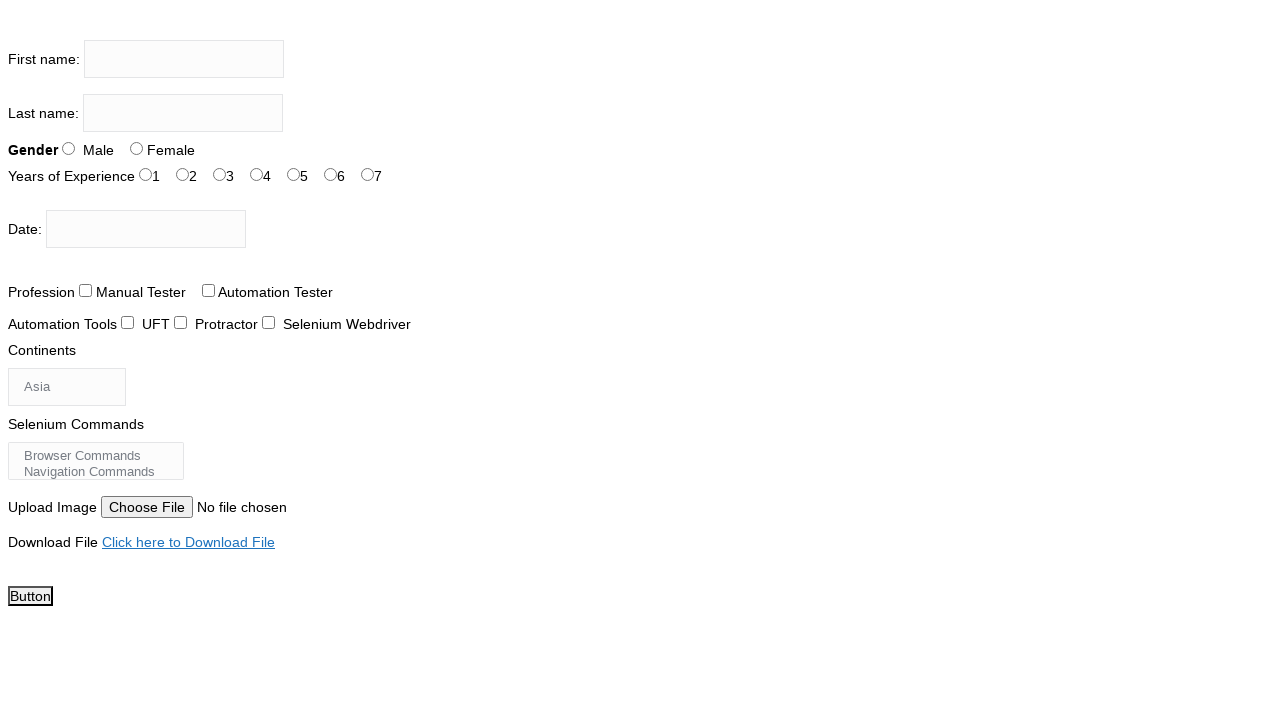

Pressed Shift+T to type uppercase 'T' in firstname field on input[name='firstname']
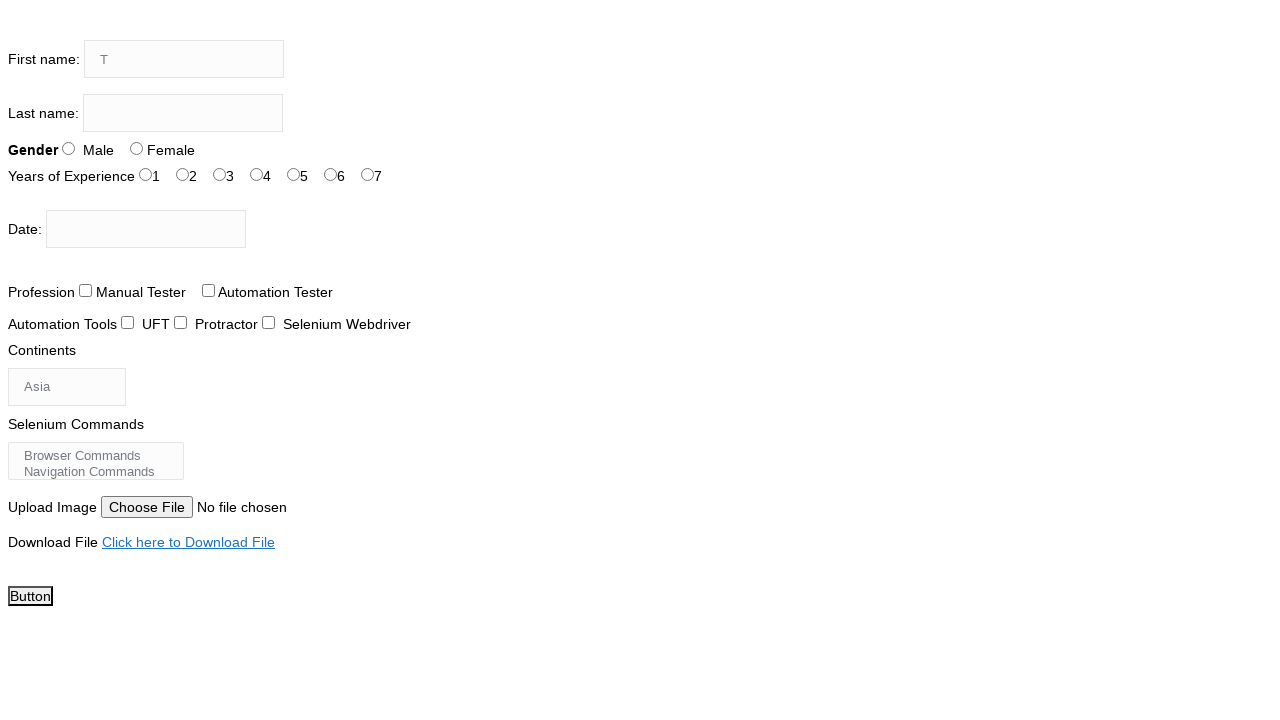

Pressed Shift+H to type uppercase 'H' in firstname field on input[name='firstname']
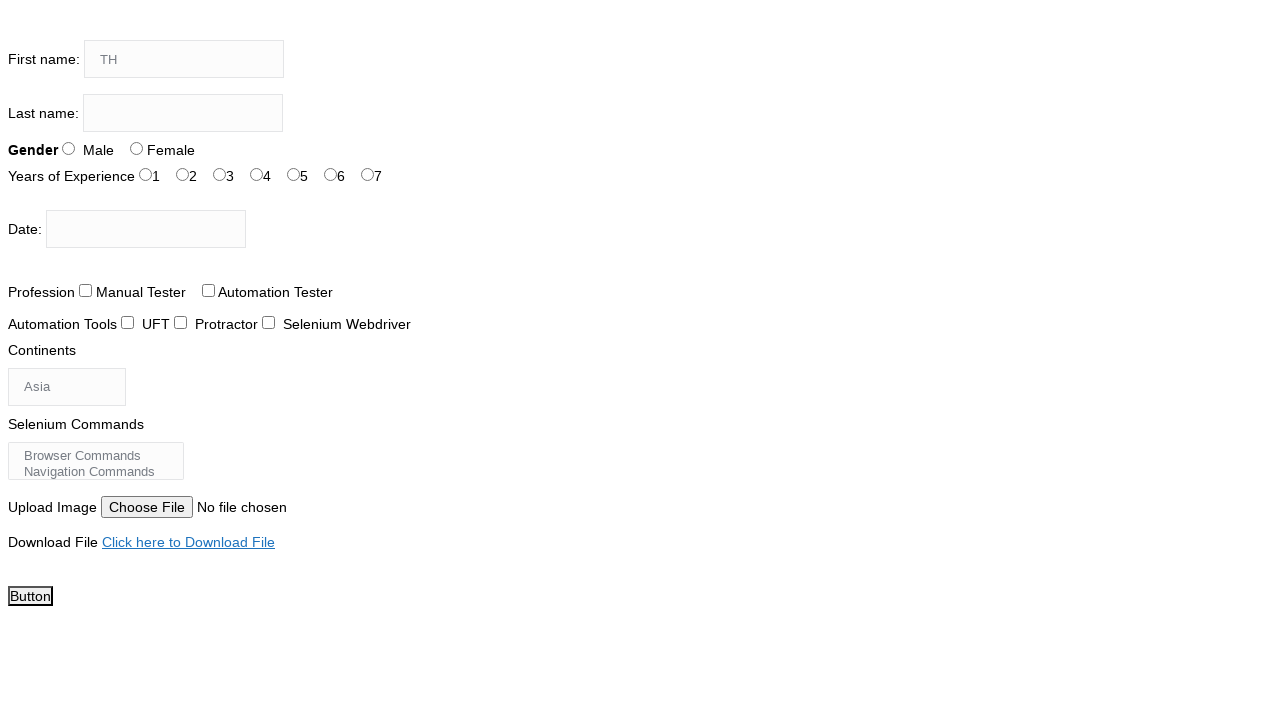

Pressed Shift+E to type uppercase 'E' in firstname field on input[name='firstname']
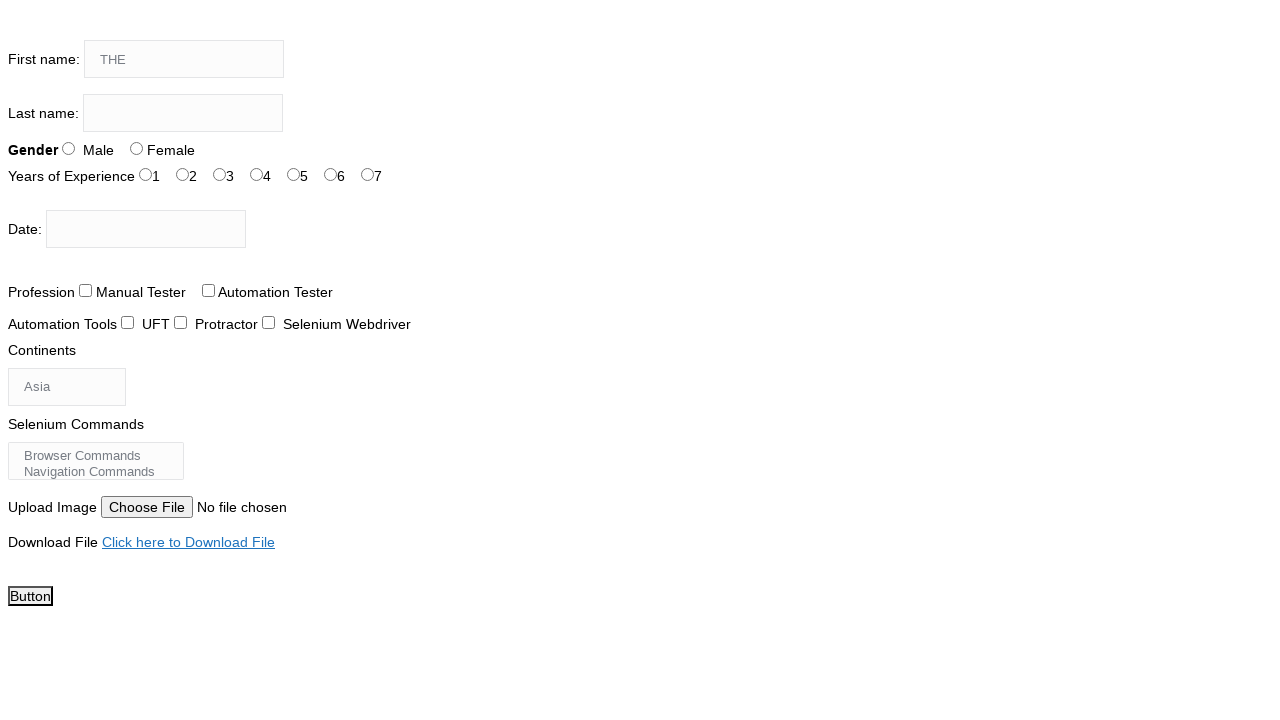

Pressed Shift+Space to add space in firstname field on input[name='firstname']
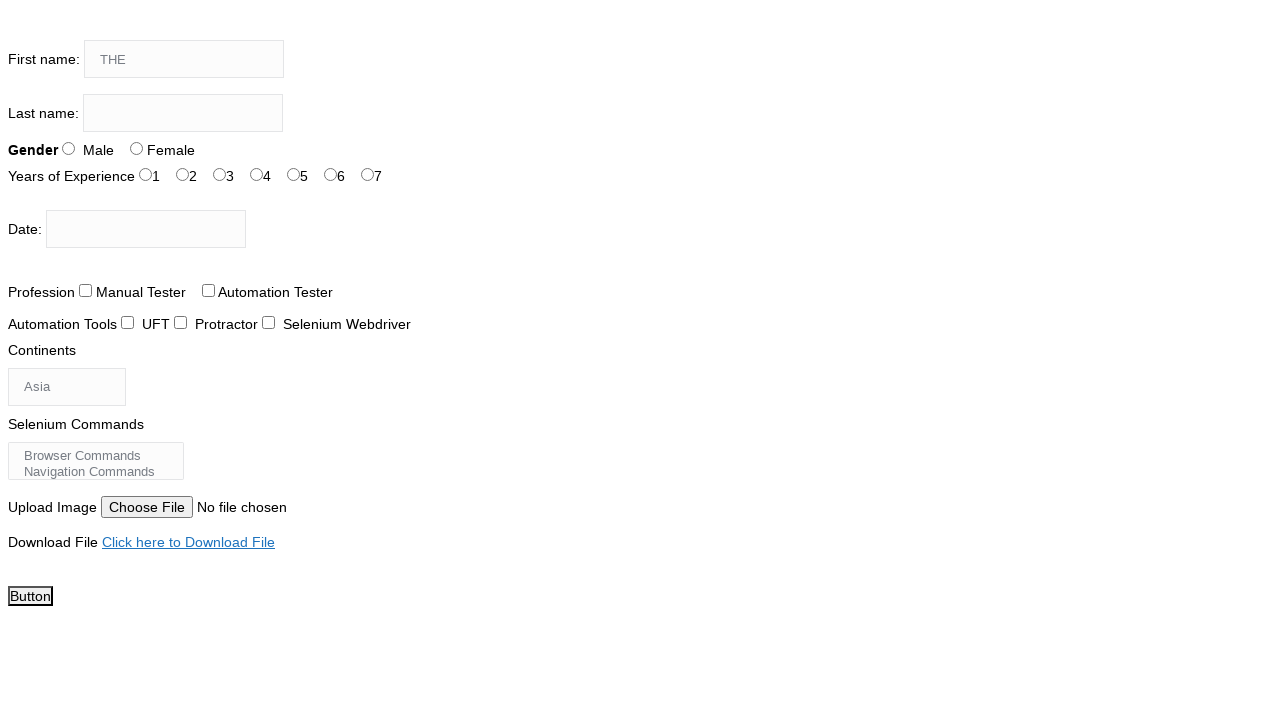

Pressed Shift+T to type uppercase 'T' in firstname field on input[name='firstname']
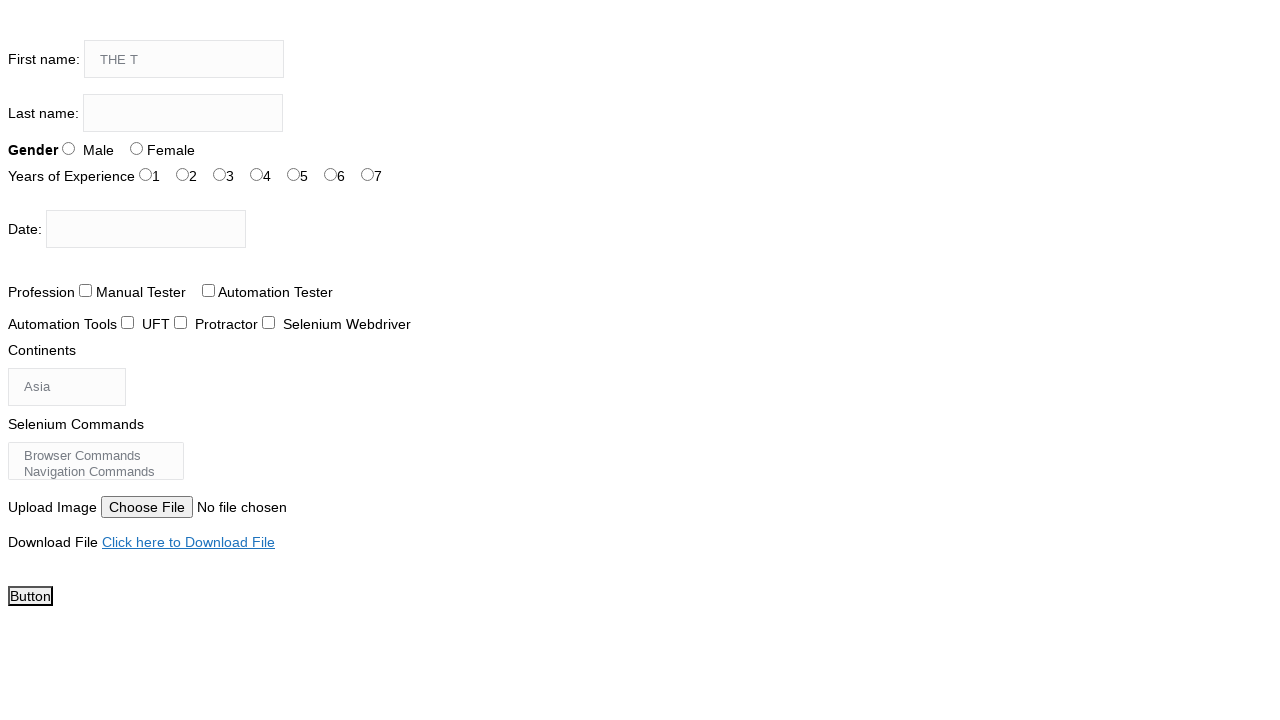

Pressed Shift+E to type uppercase 'E' in firstname field on input[name='firstname']
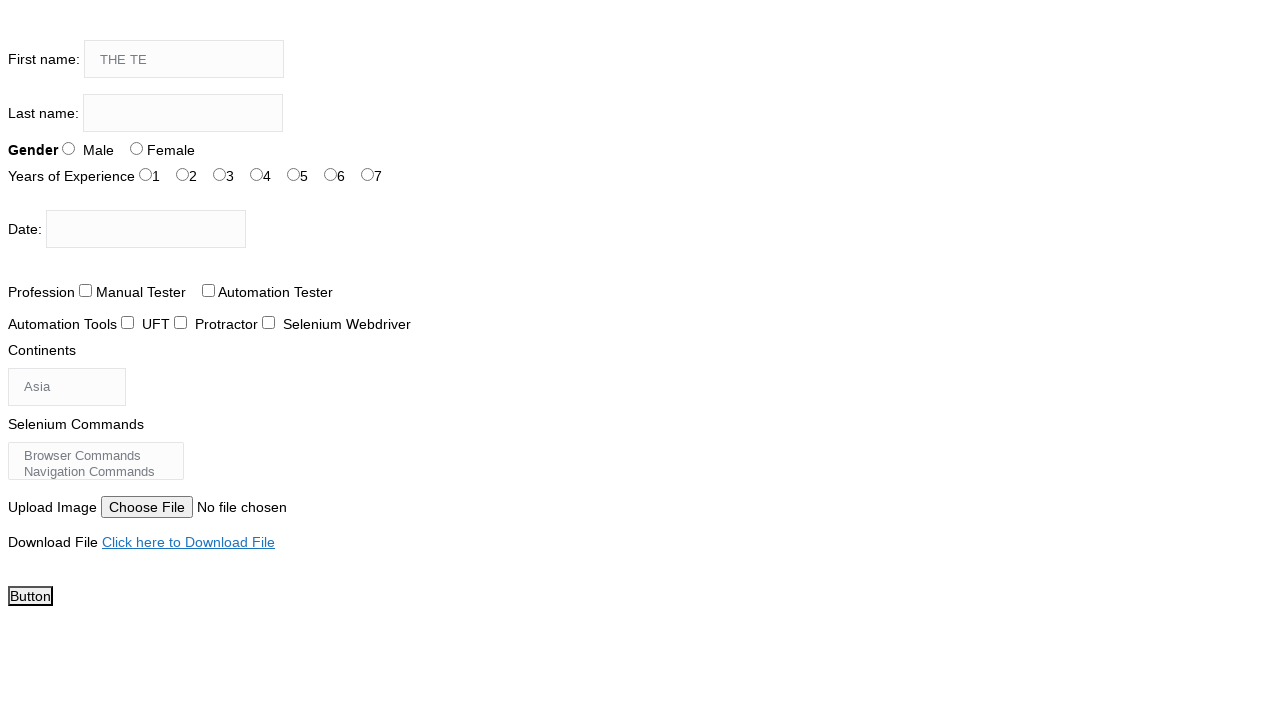

Pressed Shift+S to type uppercase 'S' in firstname field on input[name='firstname']
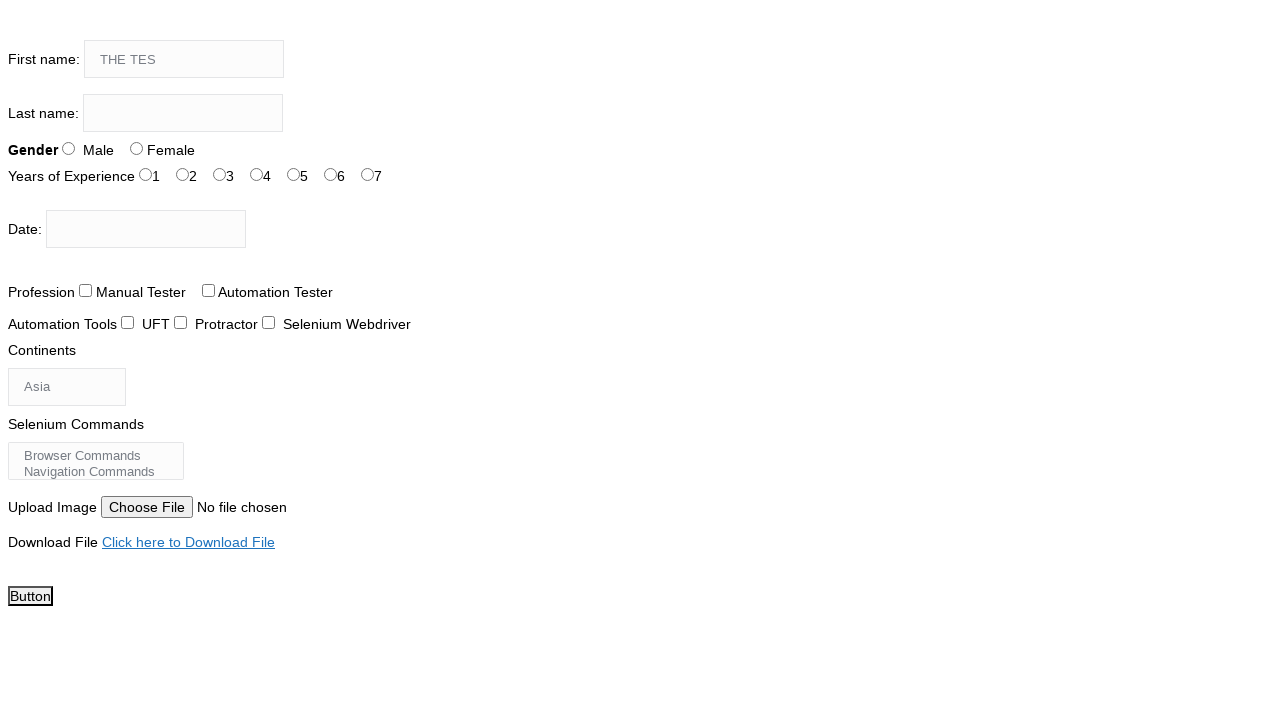

Pressed Shift+T to type uppercase 'T' in firstname field on input[name='firstname']
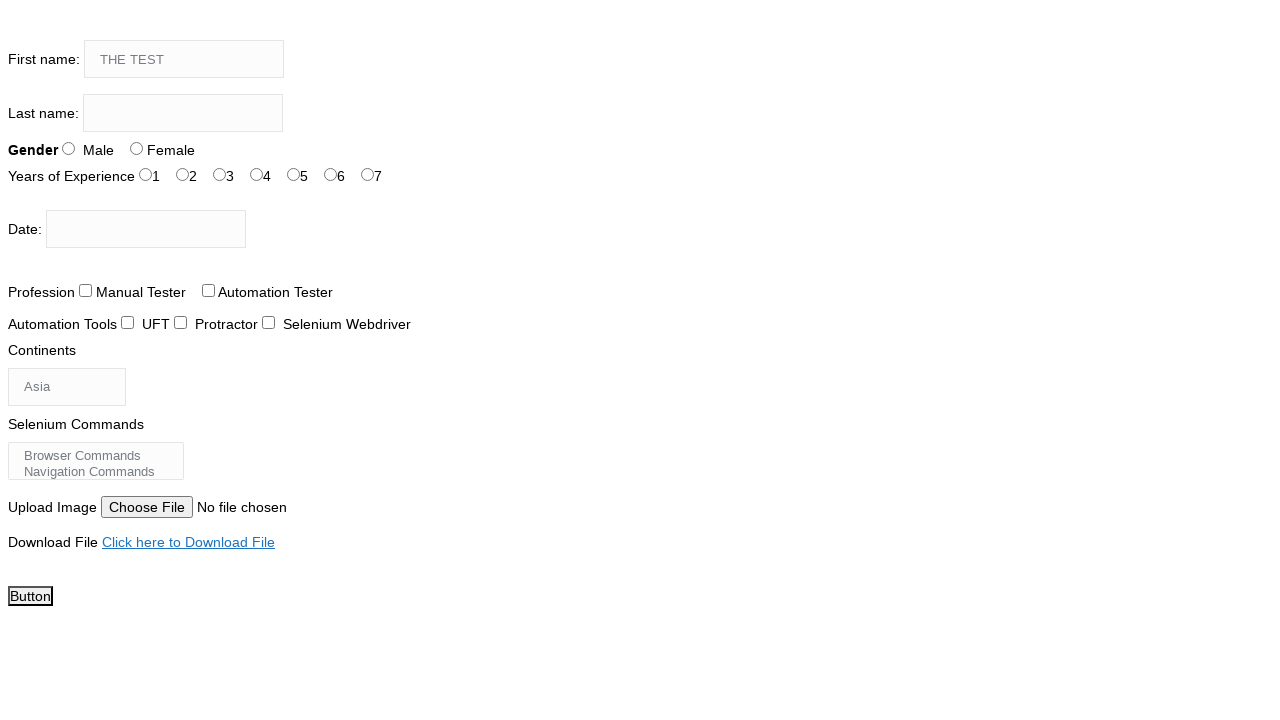

Pressed Shift+I to type uppercase 'I' in firstname field on input[name='firstname']
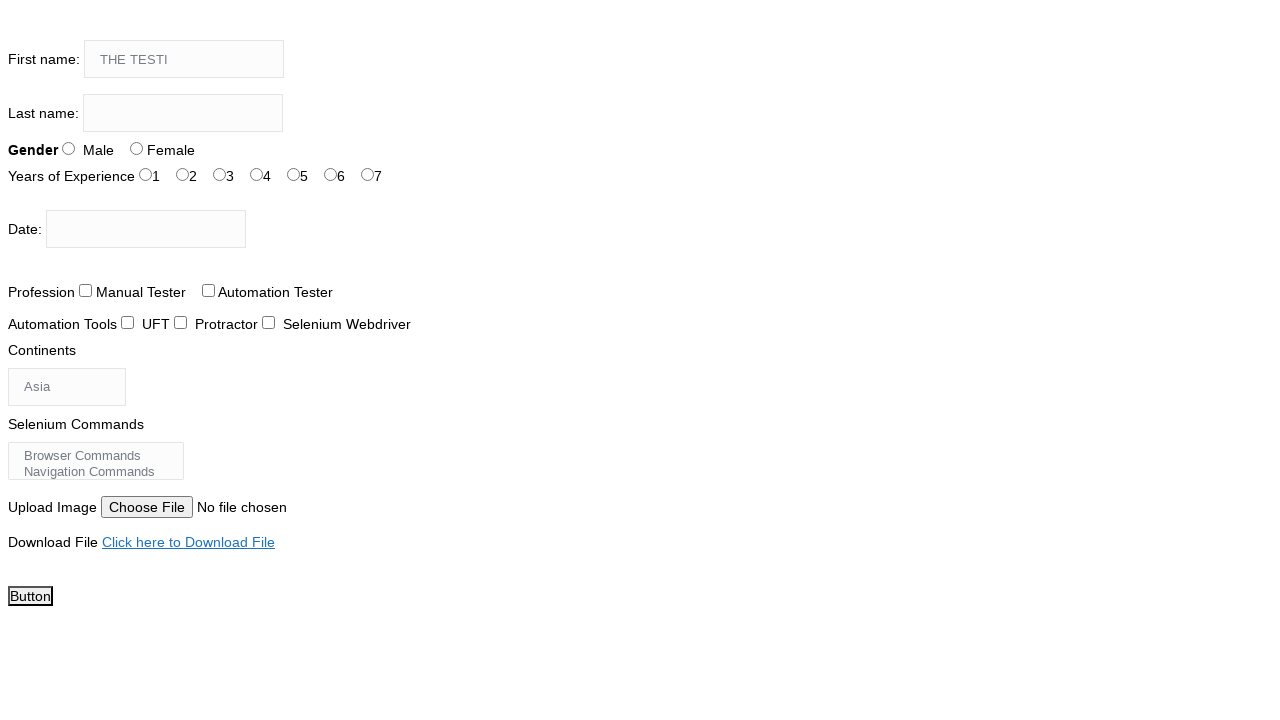

Pressed Shift+N to type uppercase 'N' in firstname field on input[name='firstname']
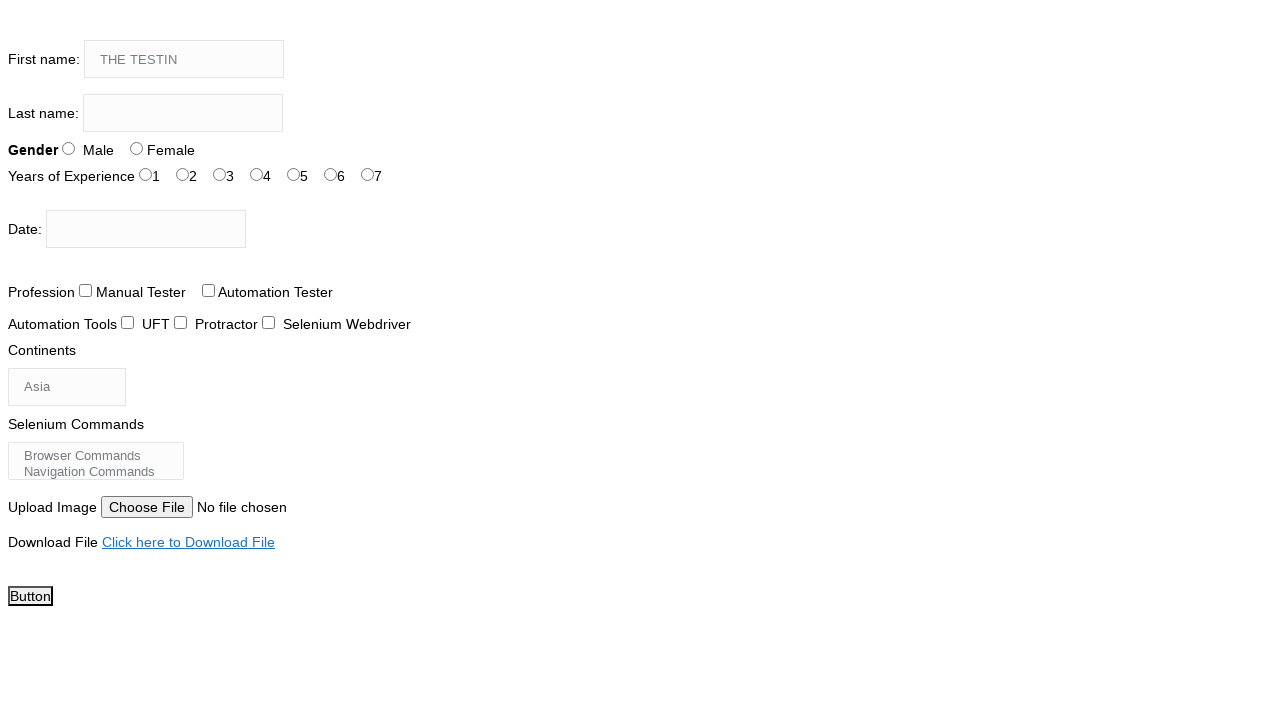

Pressed Shift+G to type uppercase 'G' in firstname field on input[name='firstname']
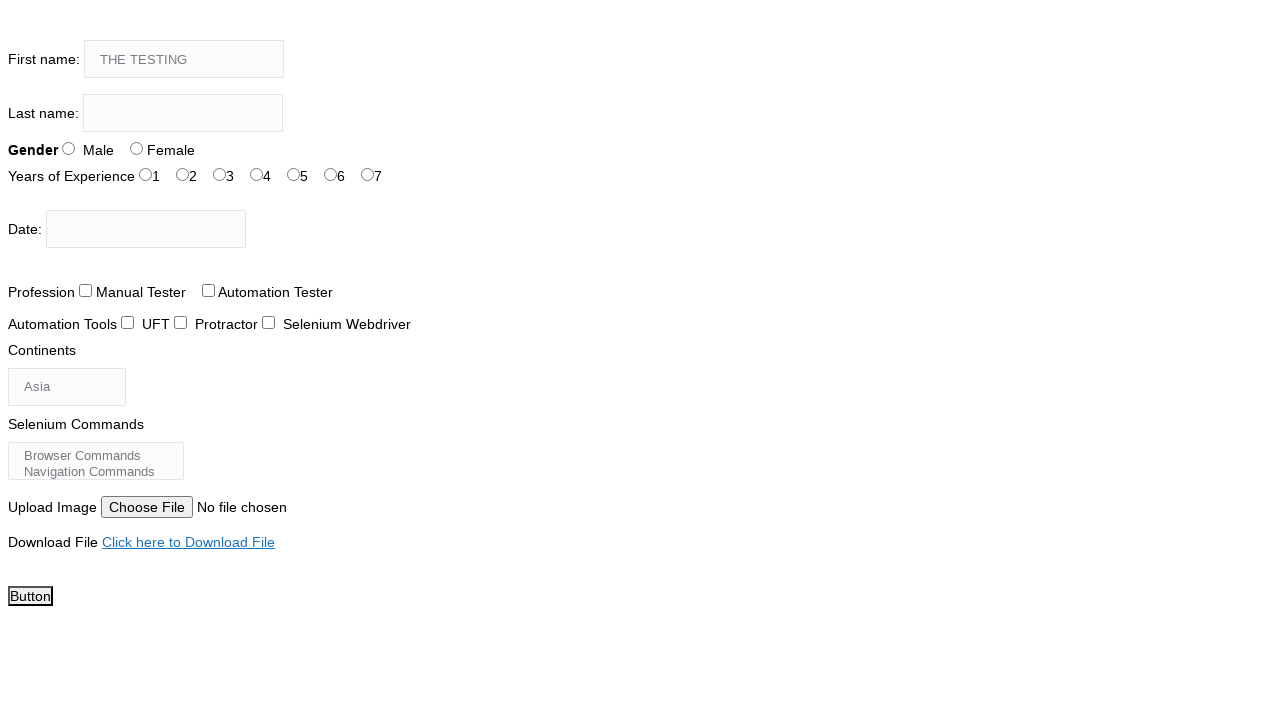

Pressed Shift+Space to add space in firstname field on input[name='firstname']
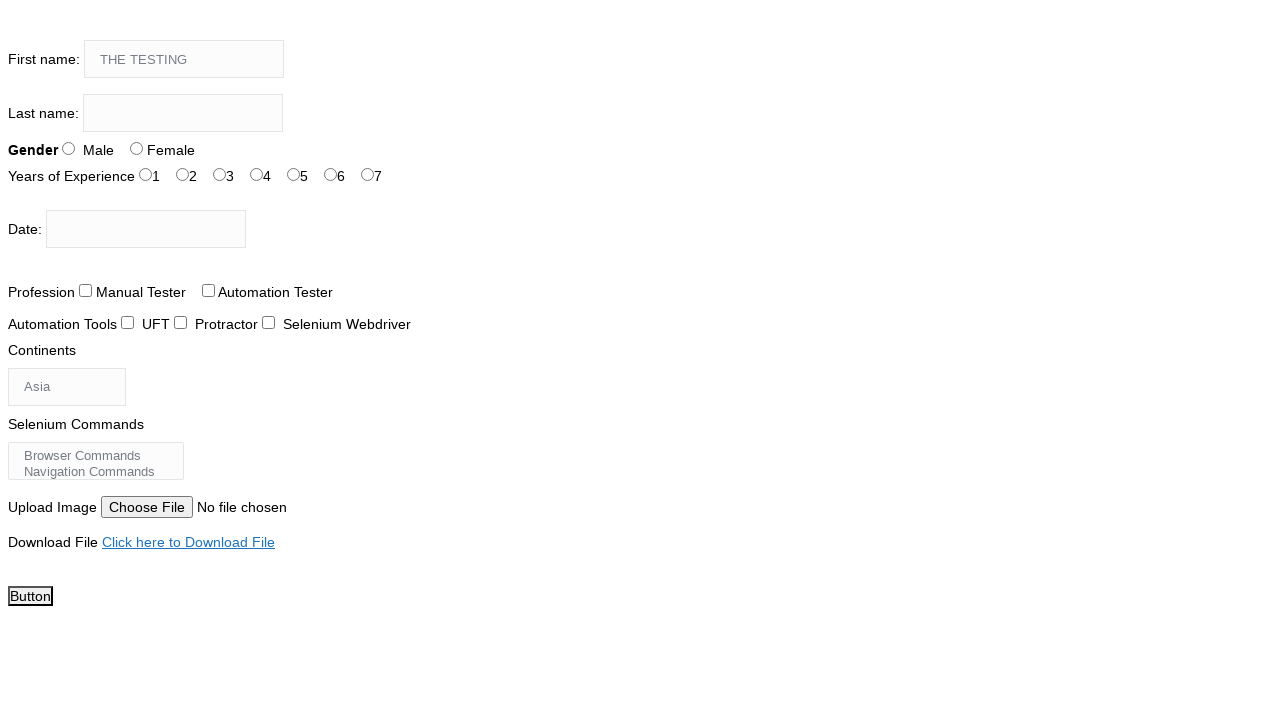

Pressed Shift+A to type uppercase 'A' in firstname field on input[name='firstname']
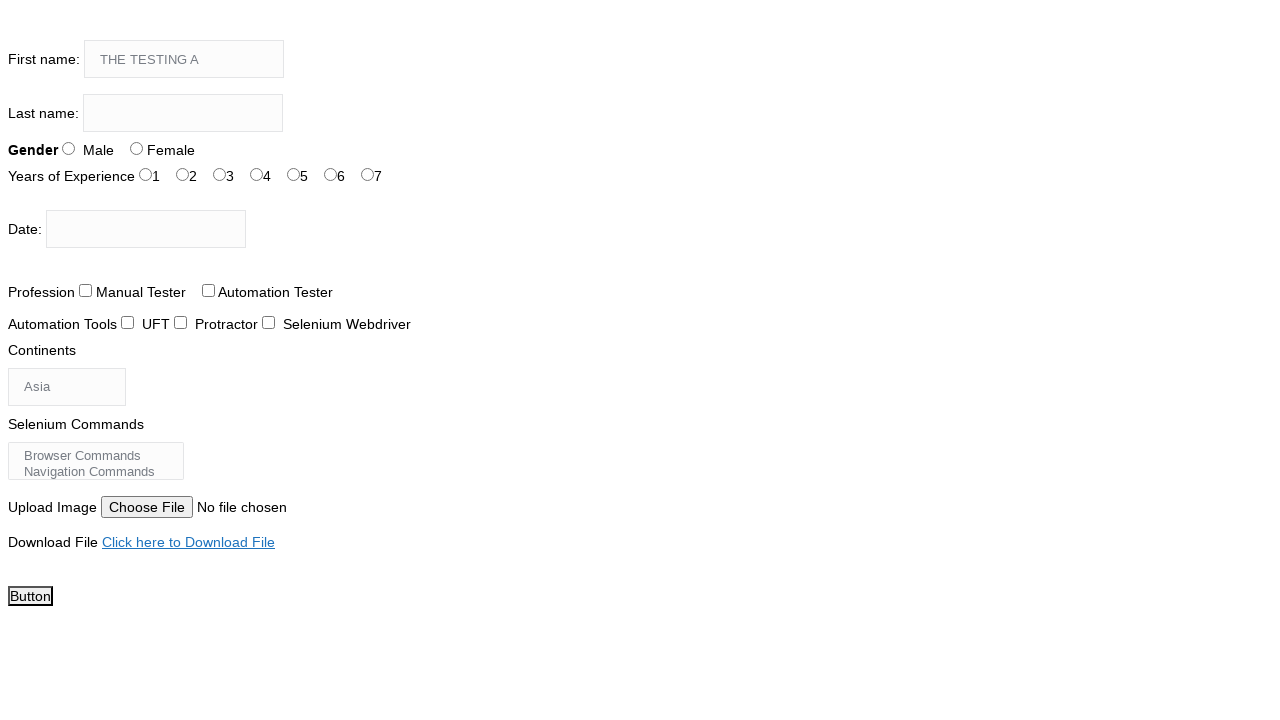

Pressed Shift+C to type uppercase 'C' in firstname field on input[name='firstname']
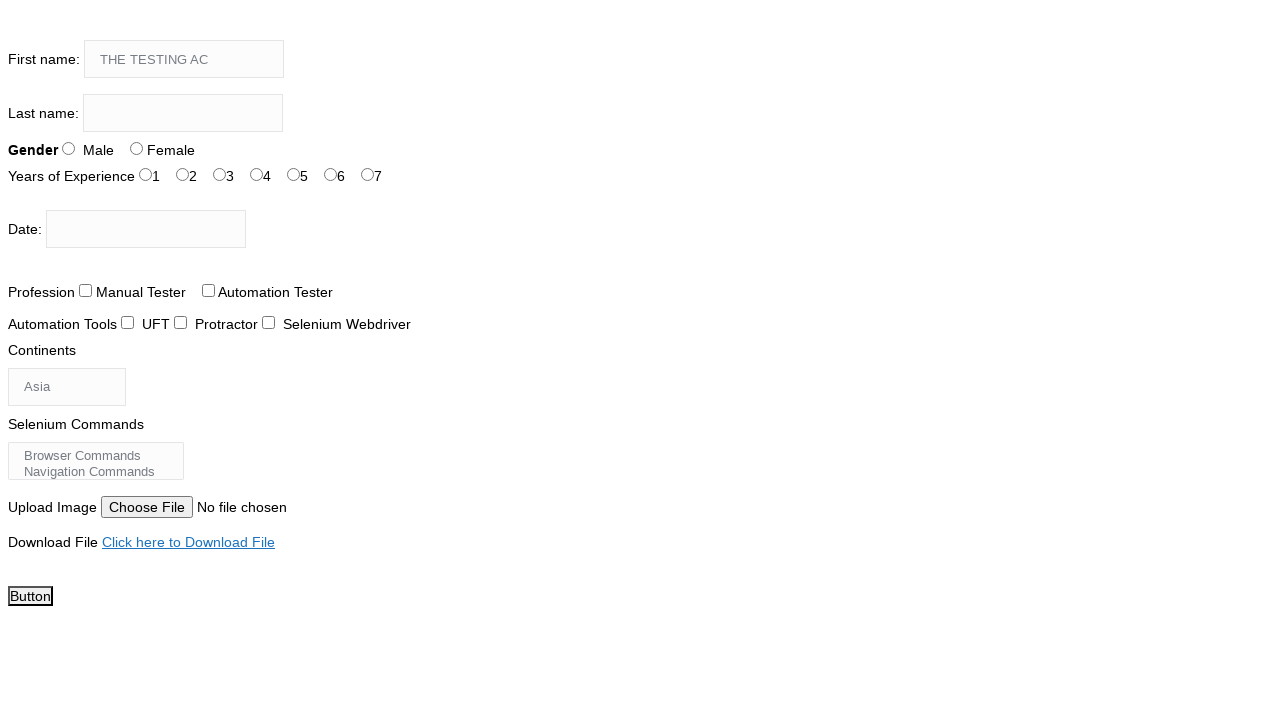

Pressed Shift+A to type uppercase 'A' in firstname field on input[name='firstname']
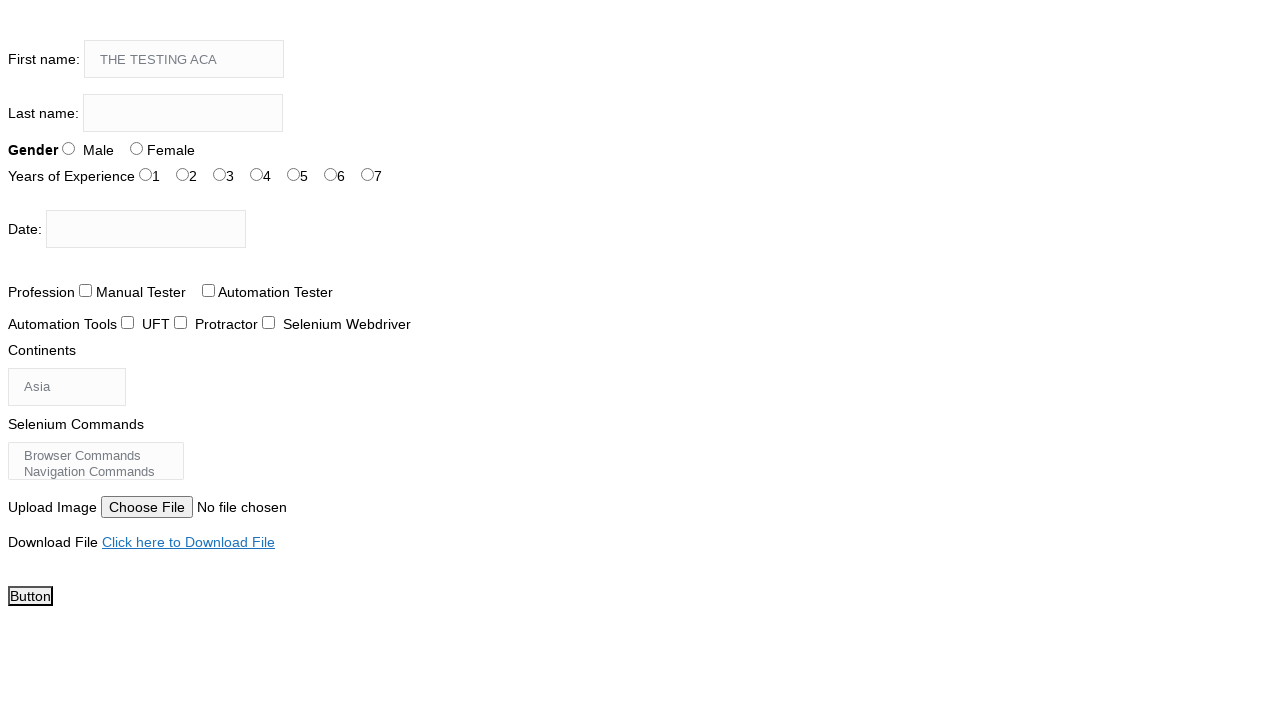

Pressed Shift+D to type uppercase 'D' in firstname field on input[name='firstname']
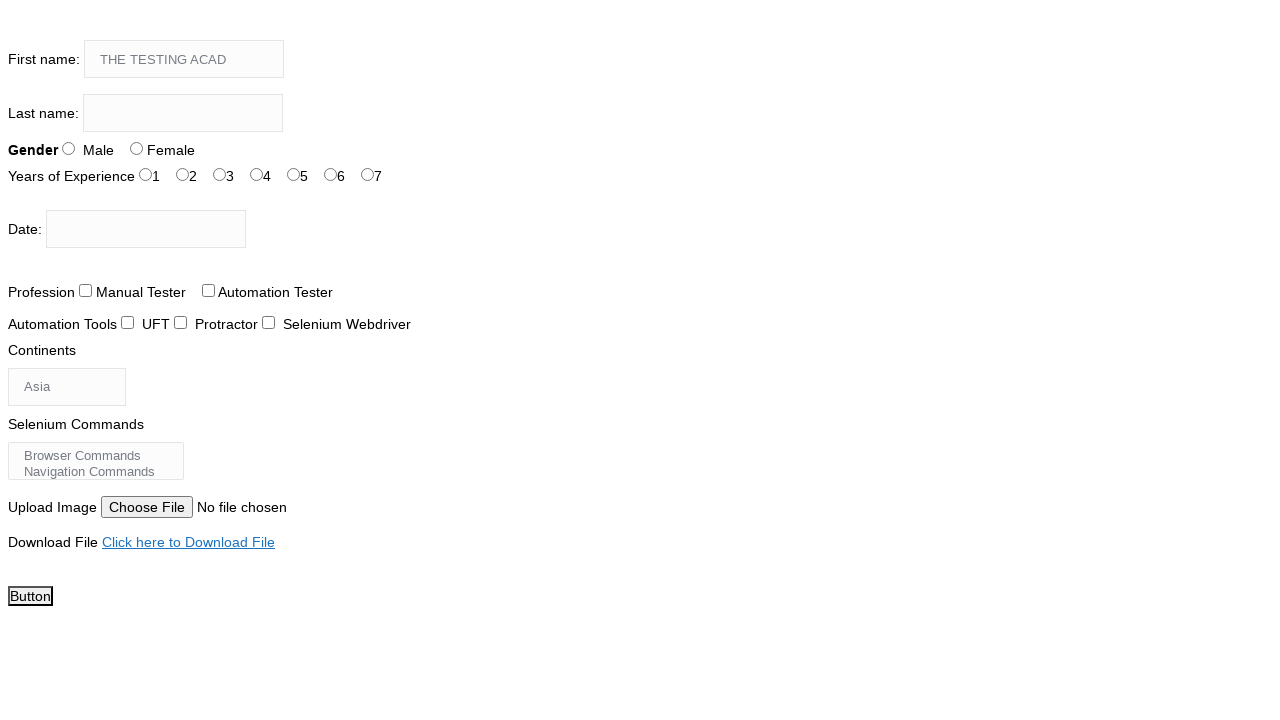

Pressed Shift+E to type uppercase 'E' in firstname field on input[name='firstname']
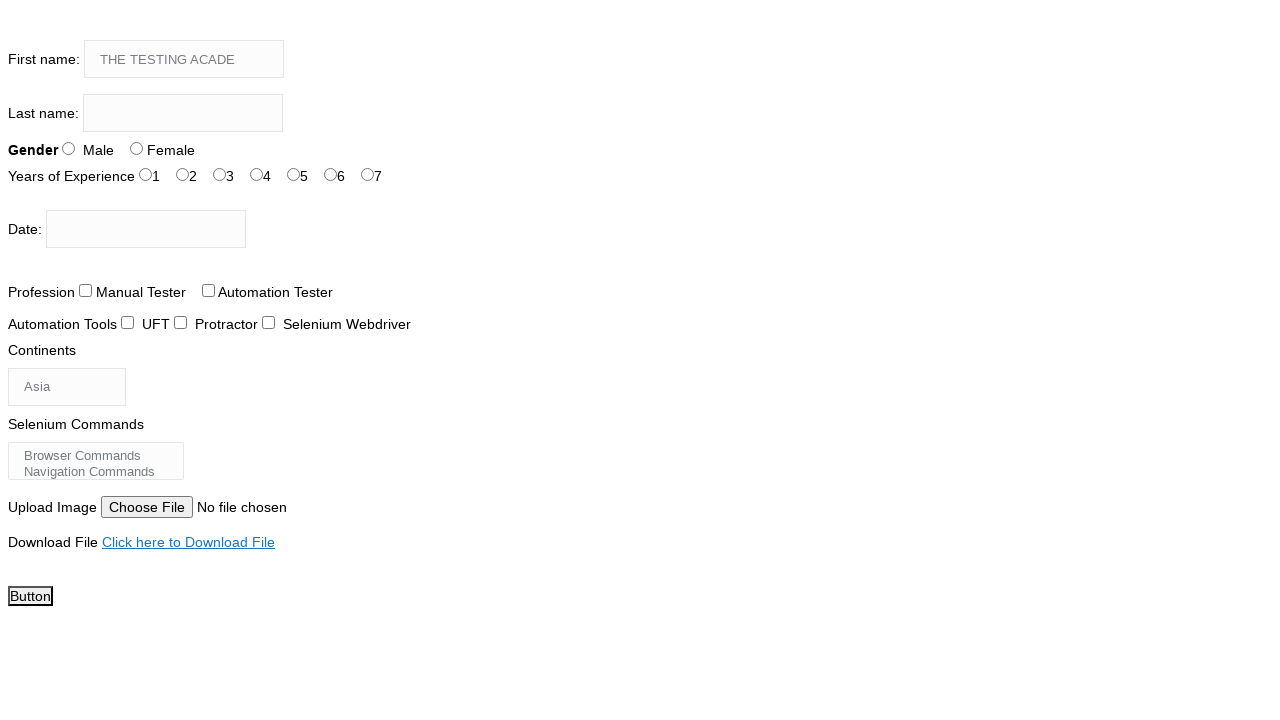

Pressed Shift+M to type uppercase 'M' in firstname field on input[name='firstname']
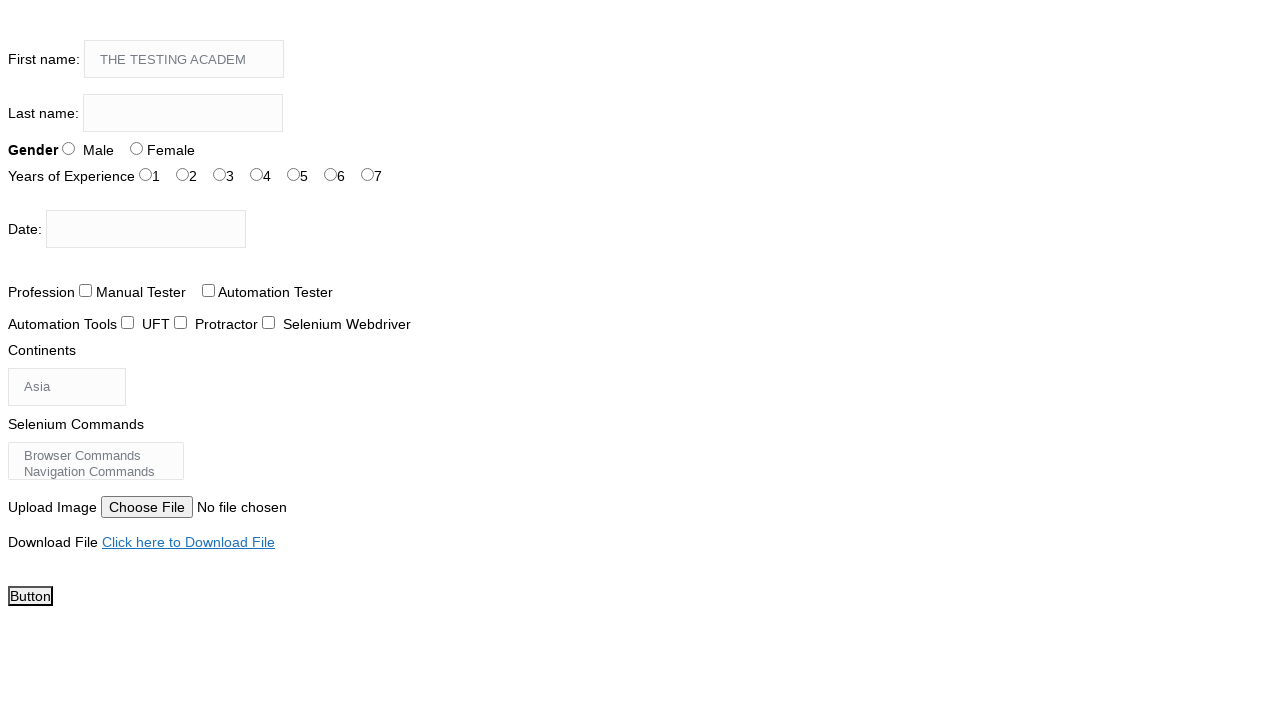

Pressed Shift+Y to type uppercase 'Y' in firstname field, completing 'THE TESTING ACADEMY' on input[name='firstname']
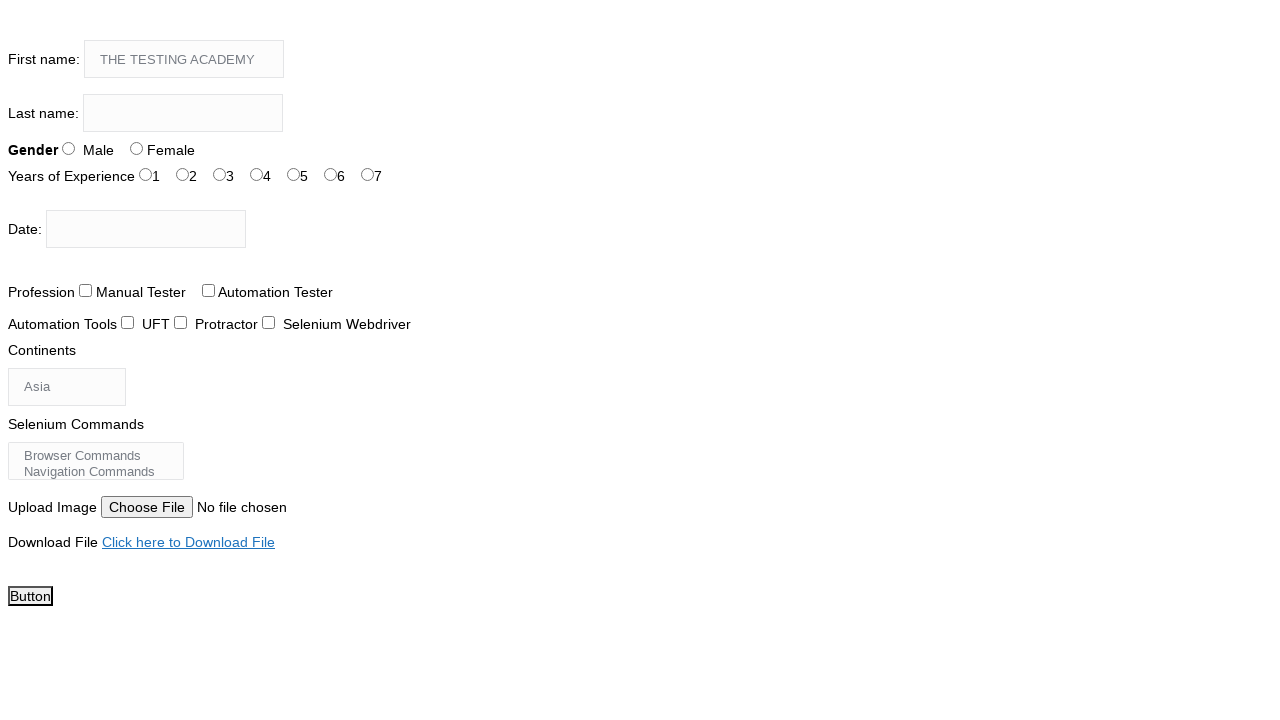

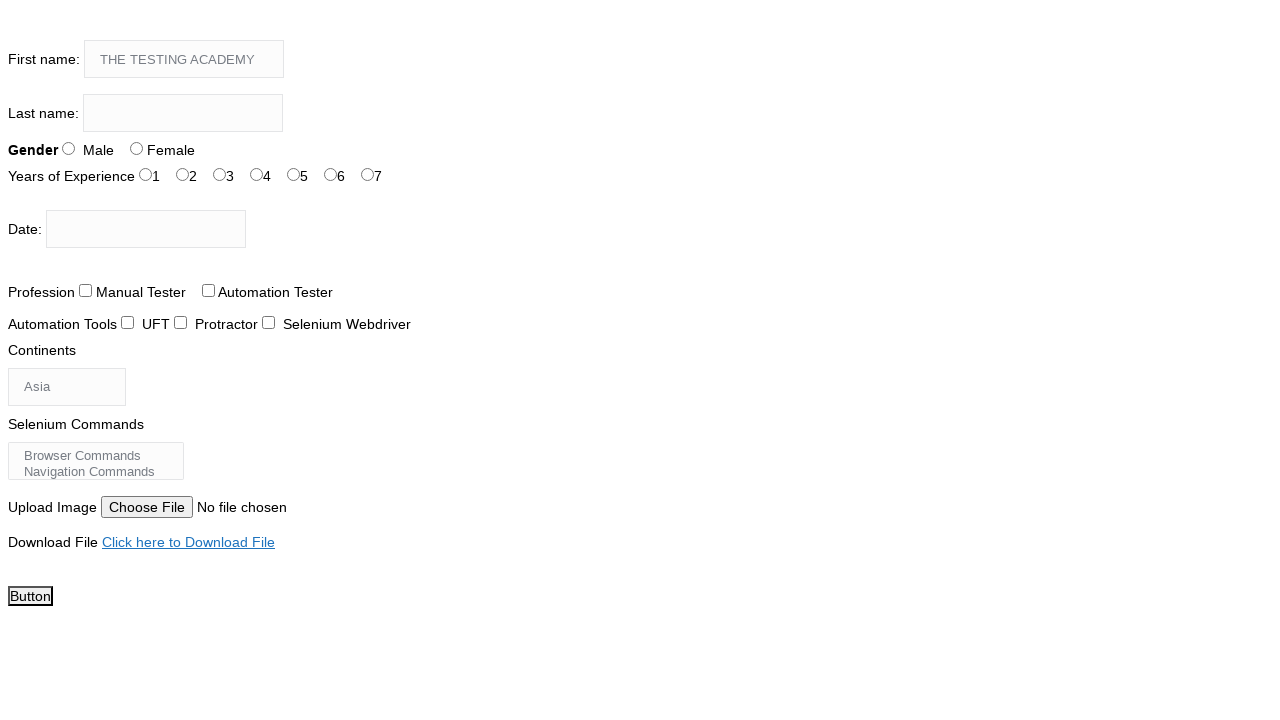